Tests login form validation by submitting empty username and password fields and verifying the error message

Starting URL: https://www.saucedemo.com/

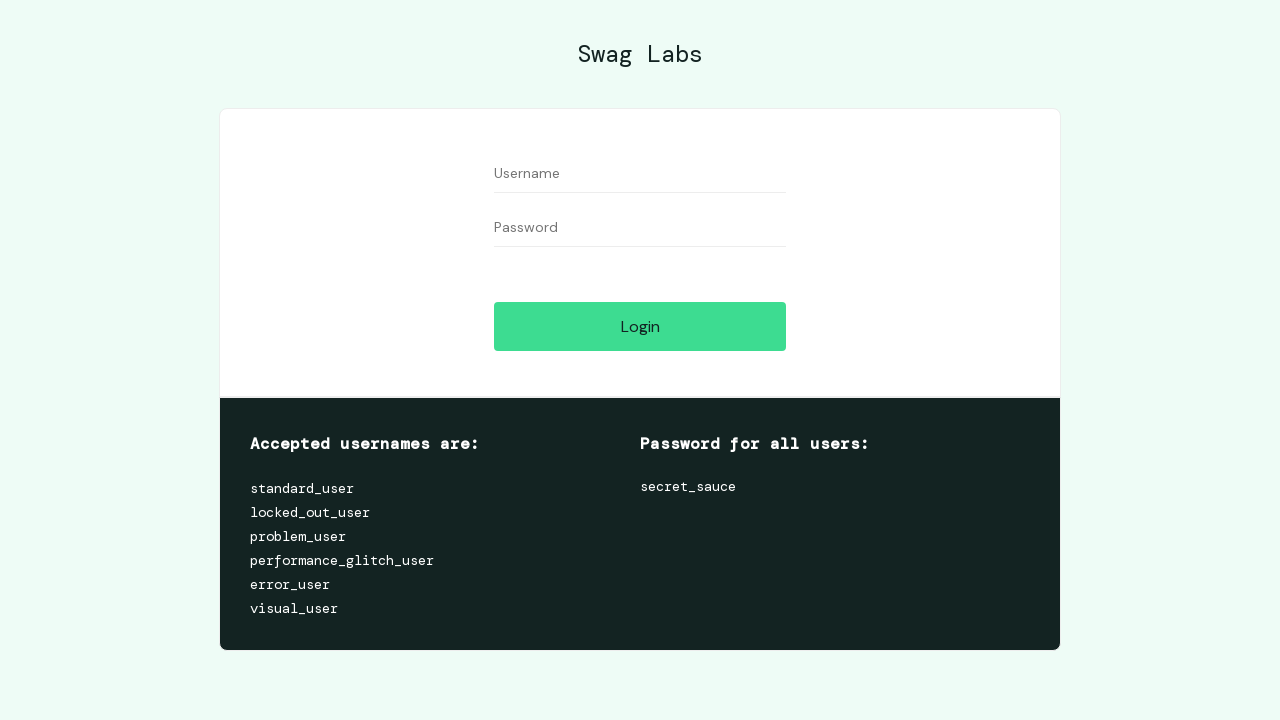

Cleared username field and left it empty on #user-name
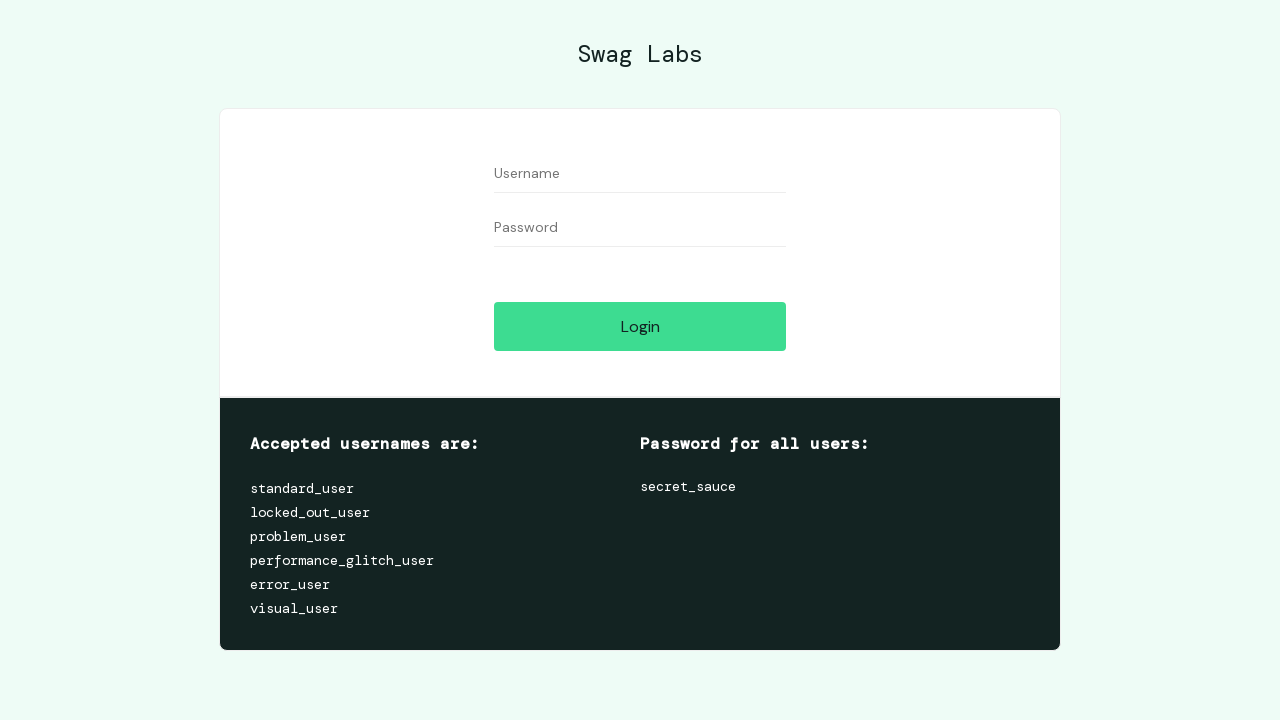

Cleared password field and left it empty on input[name='password']
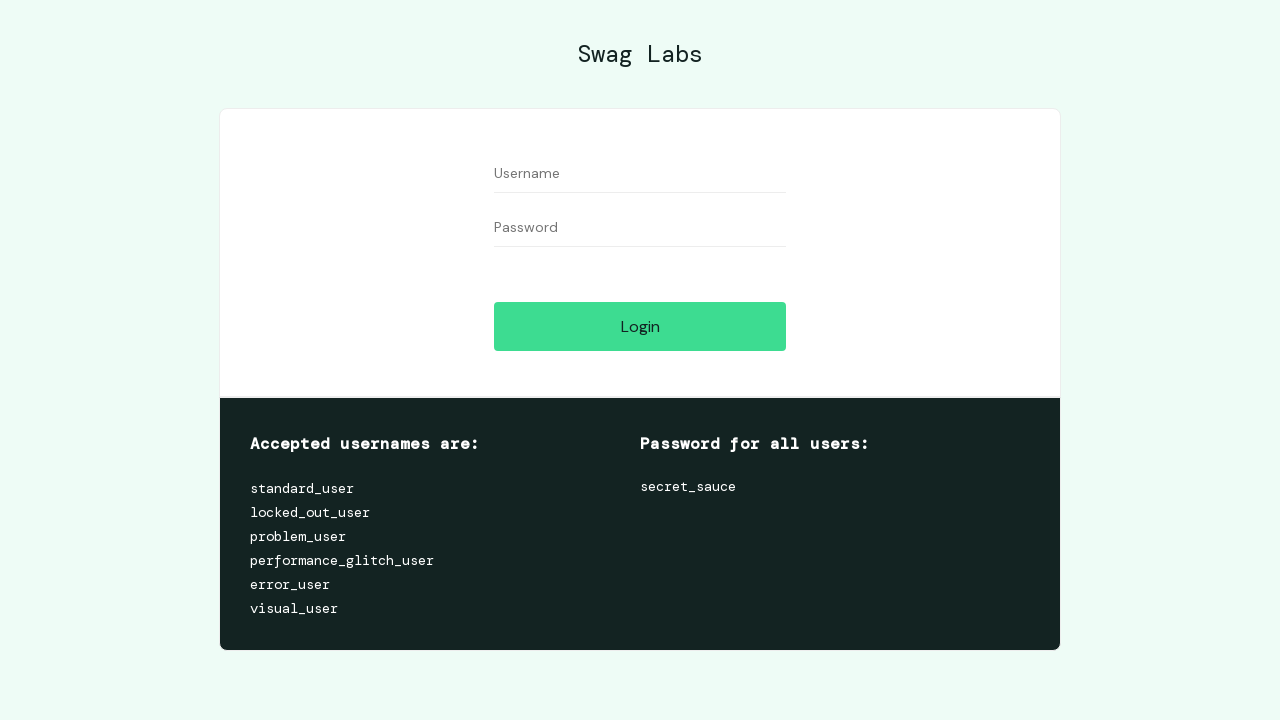

Clicked login button with empty credentials at (640, 326) on #login-button
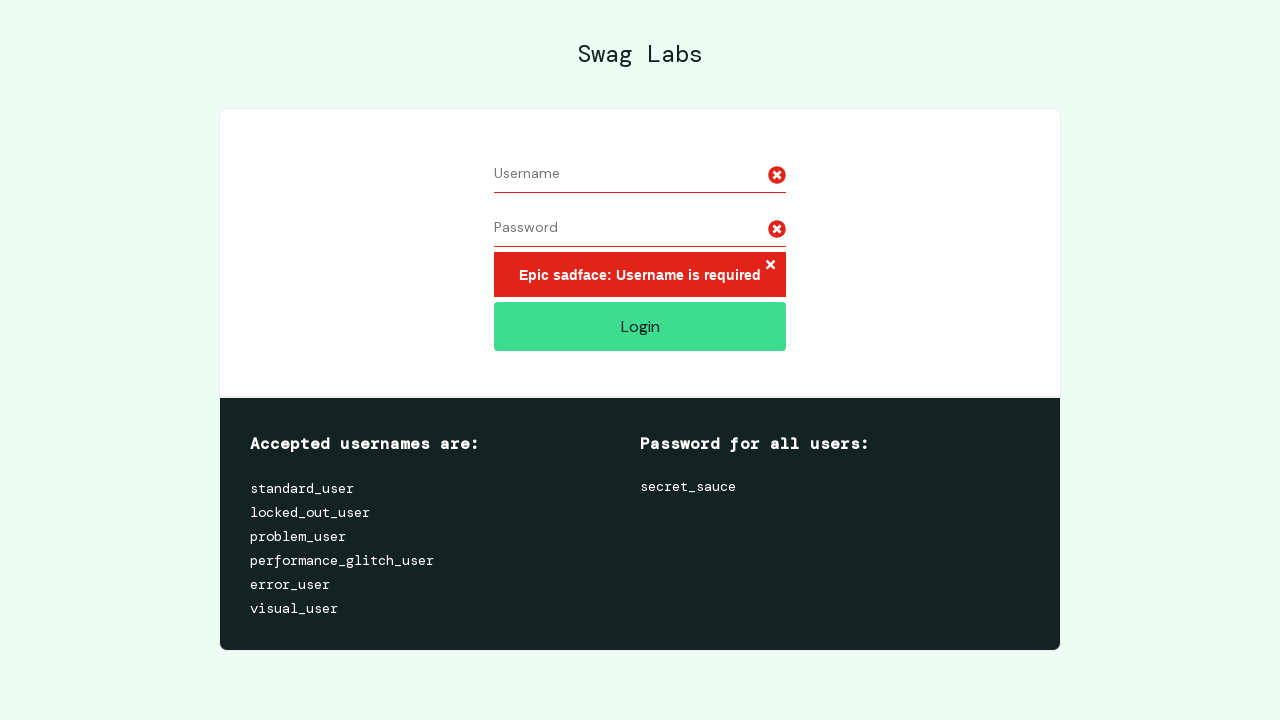

Error message container appeared, validating form rejection
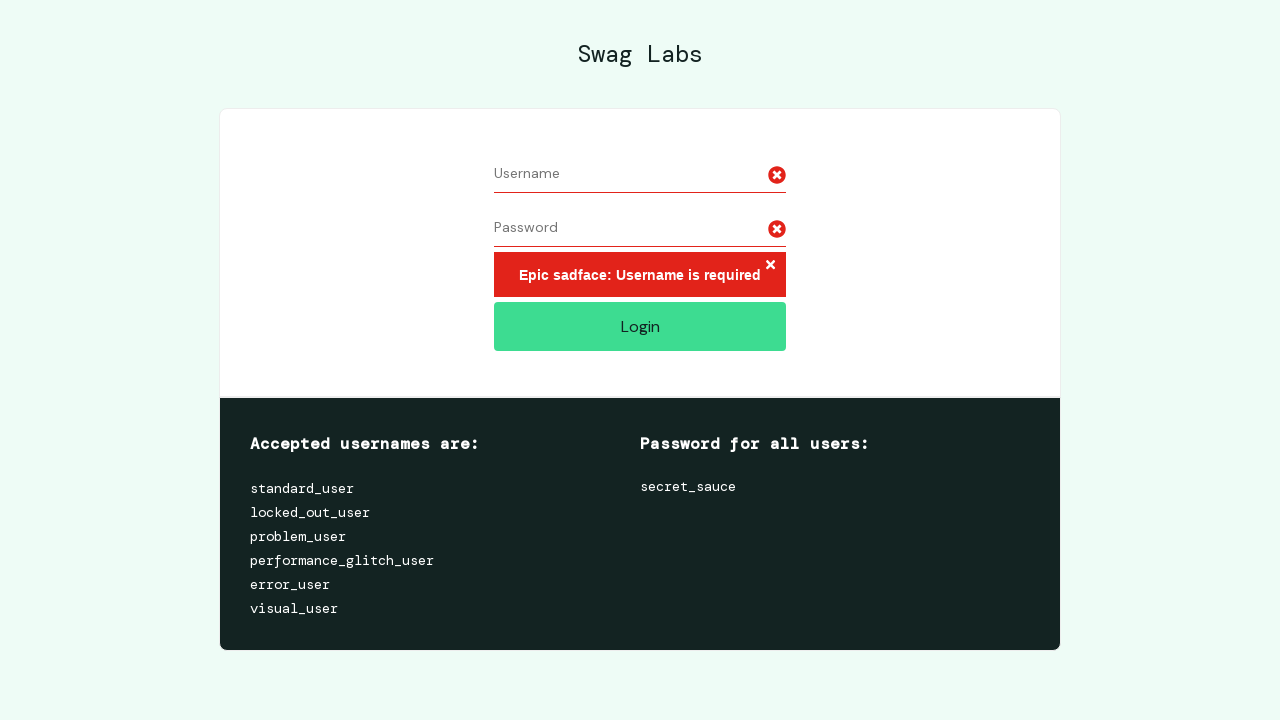

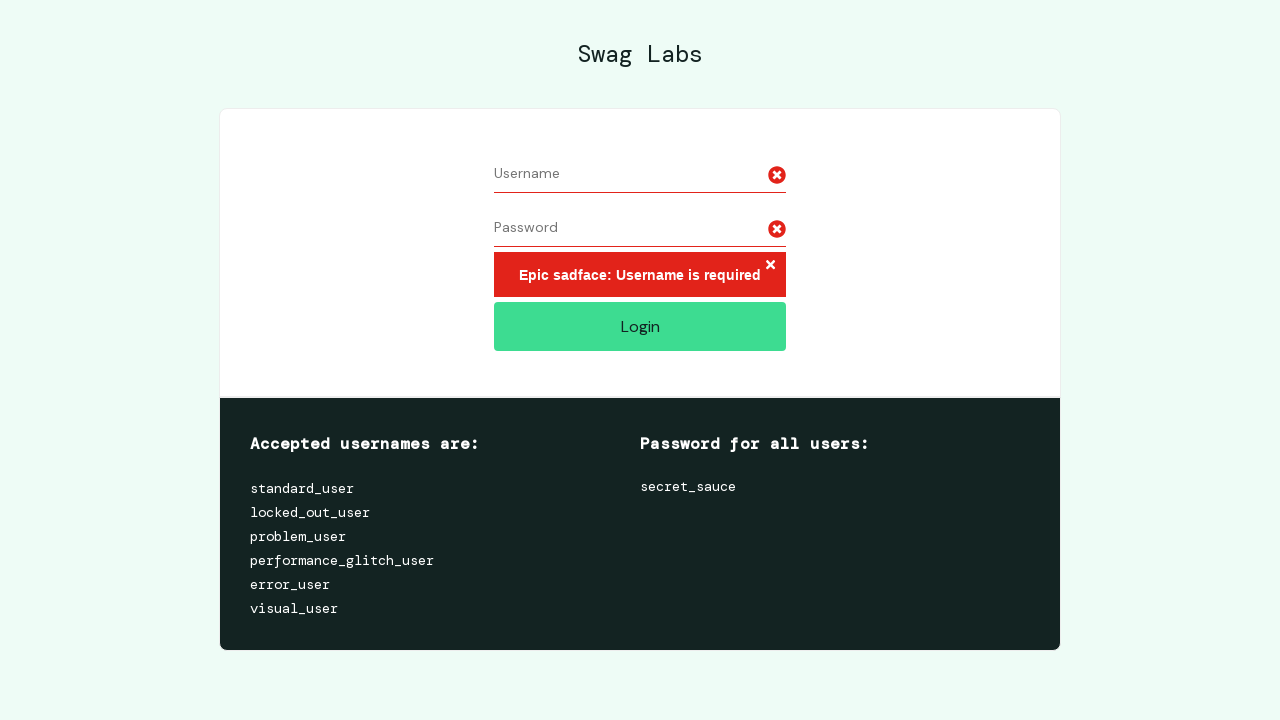